Tests hover functionality by hovering over an image and verifying that hidden information becomes visible

Starting URL: https://the-internet.herokuapp.com/hovers

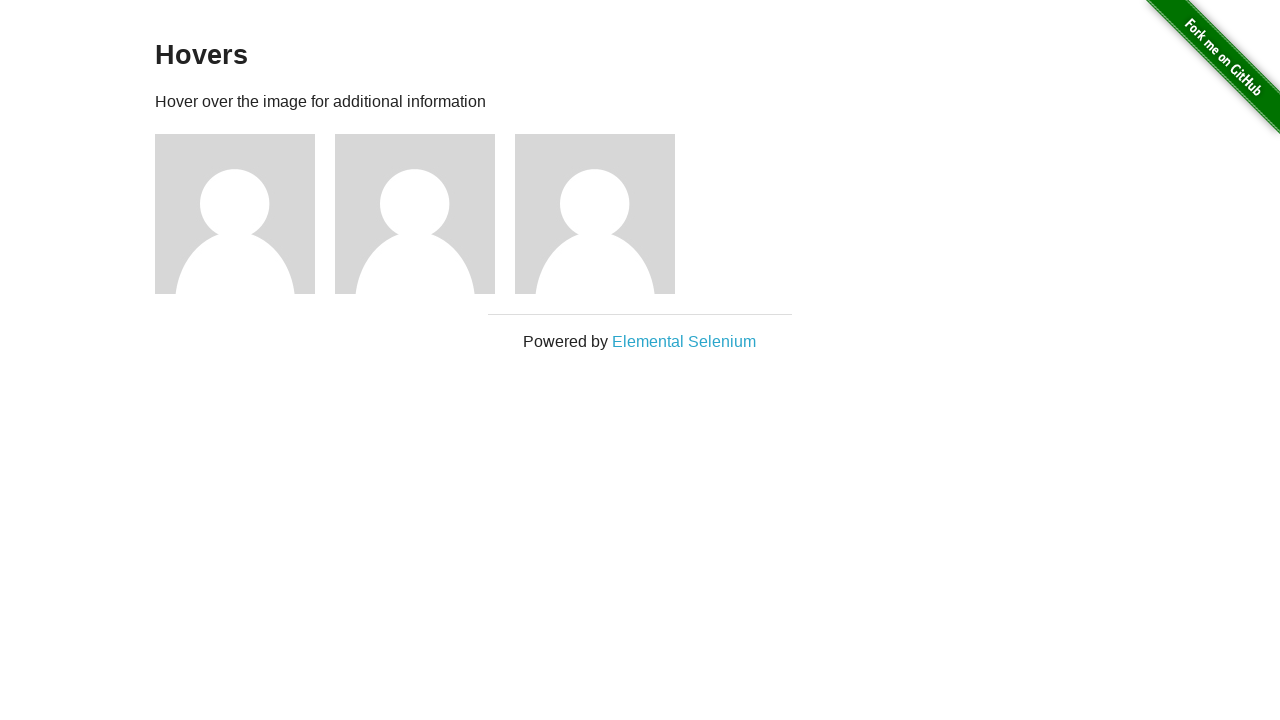

Waited for page to fully load (networkidle)
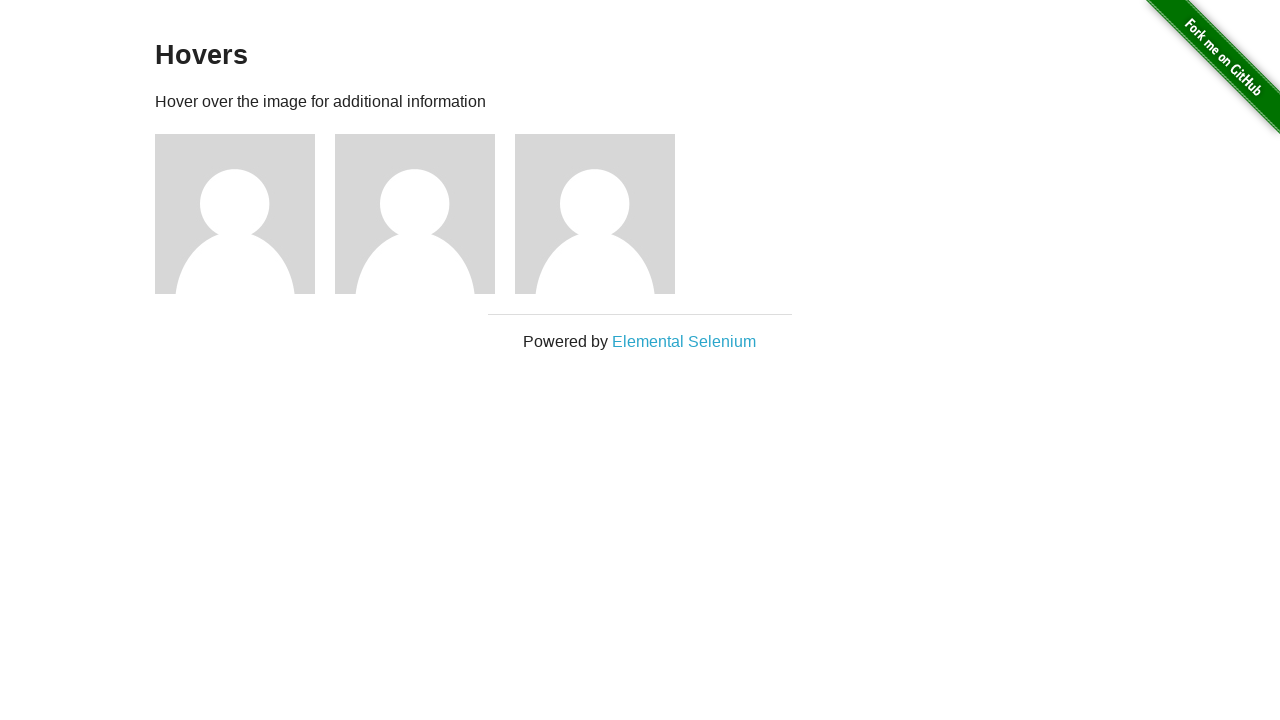

Verified that user info is not visible before hovering
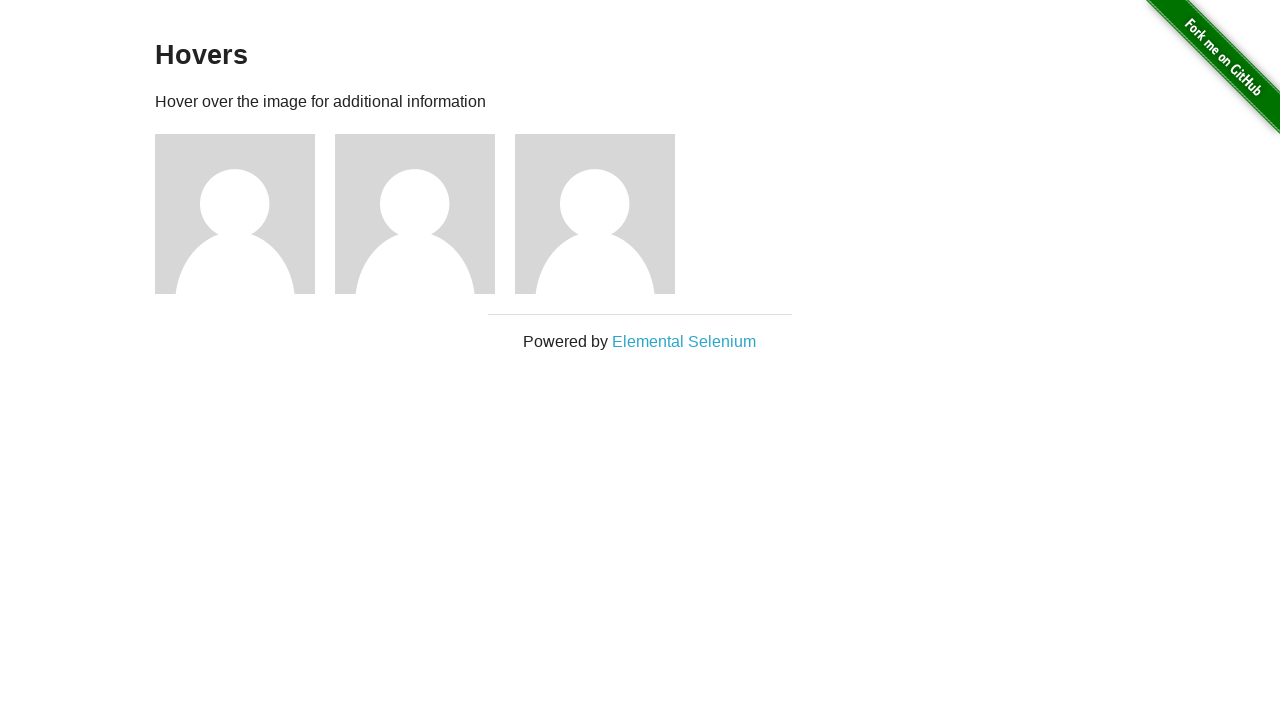

Hovered over the first figure image at (235, 214) on div.figure:nth-child(3) > img:nth-child(1)
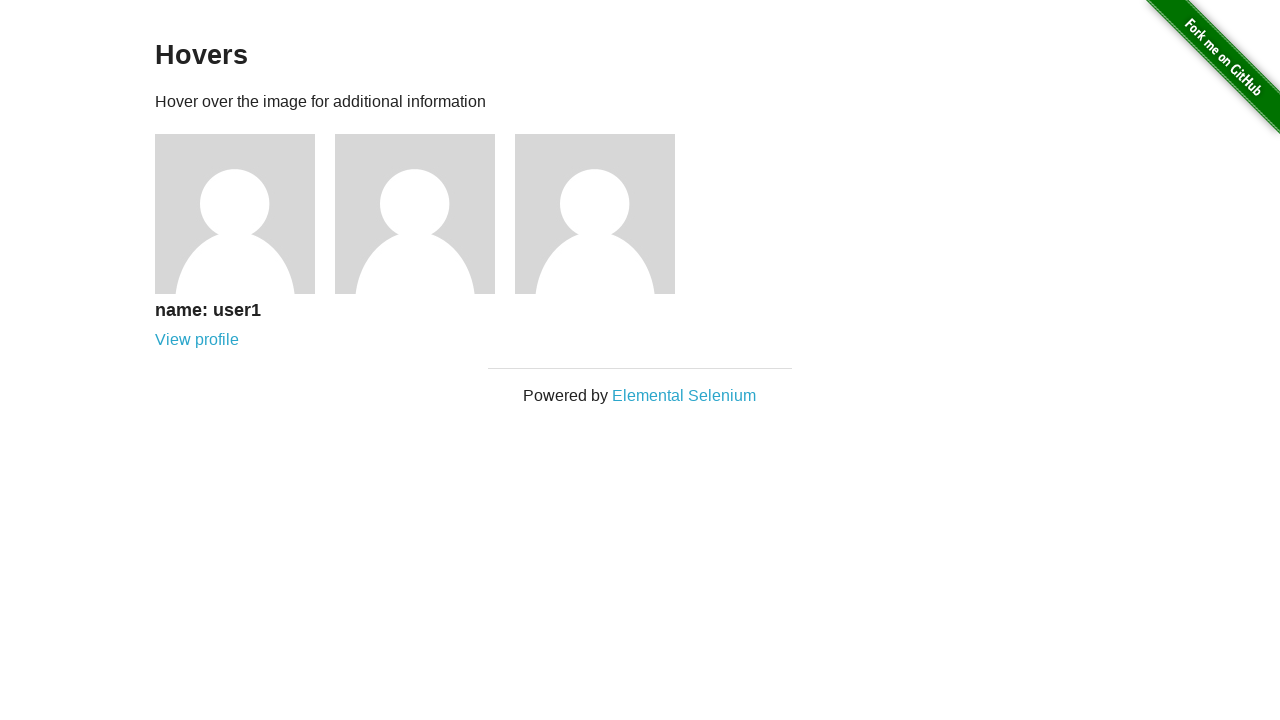

Verified that user info is now visible after hovering
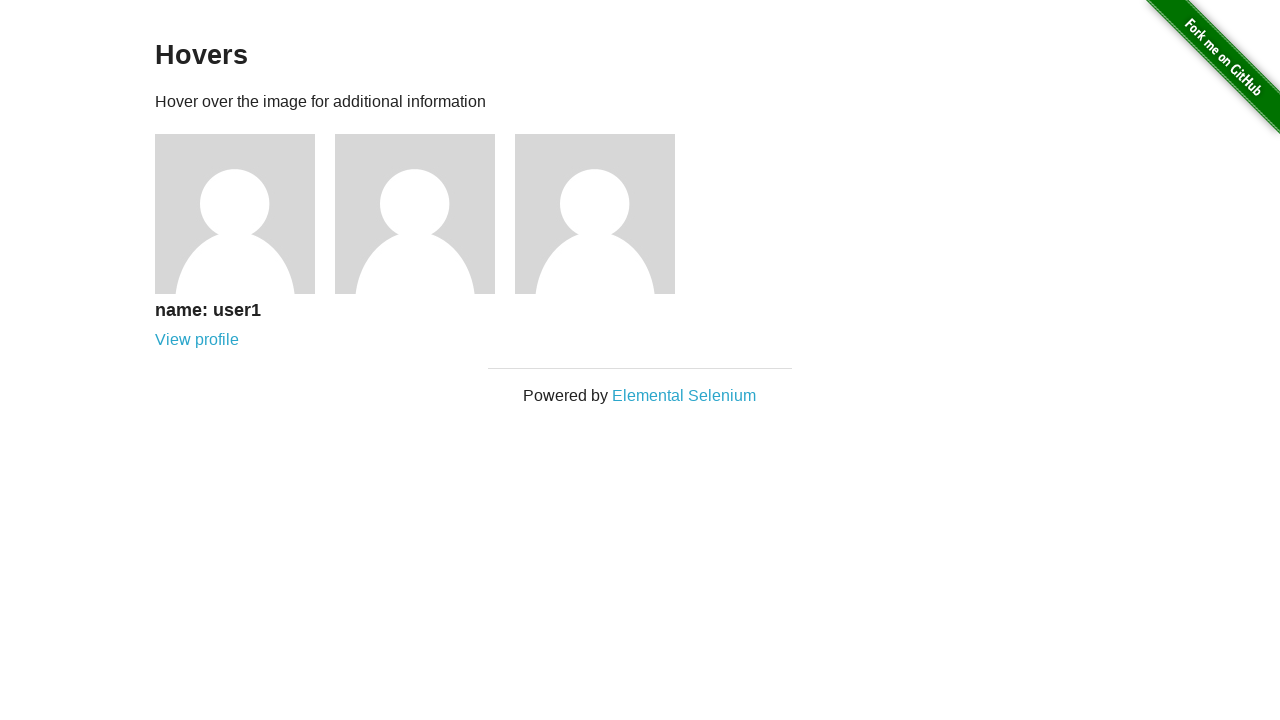

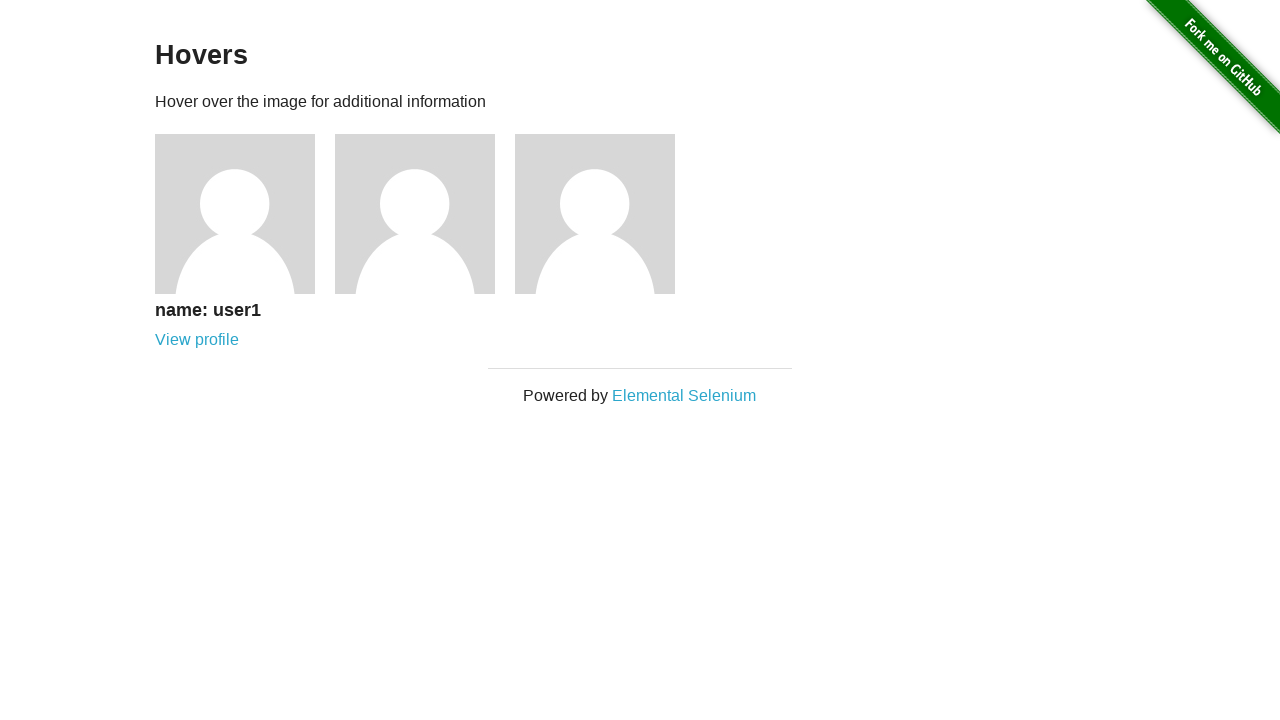